Navigates to Flipkart homepage and verifies the page loads successfully by checking the page title and URL.

Starting URL: https://www.flipkart.com/

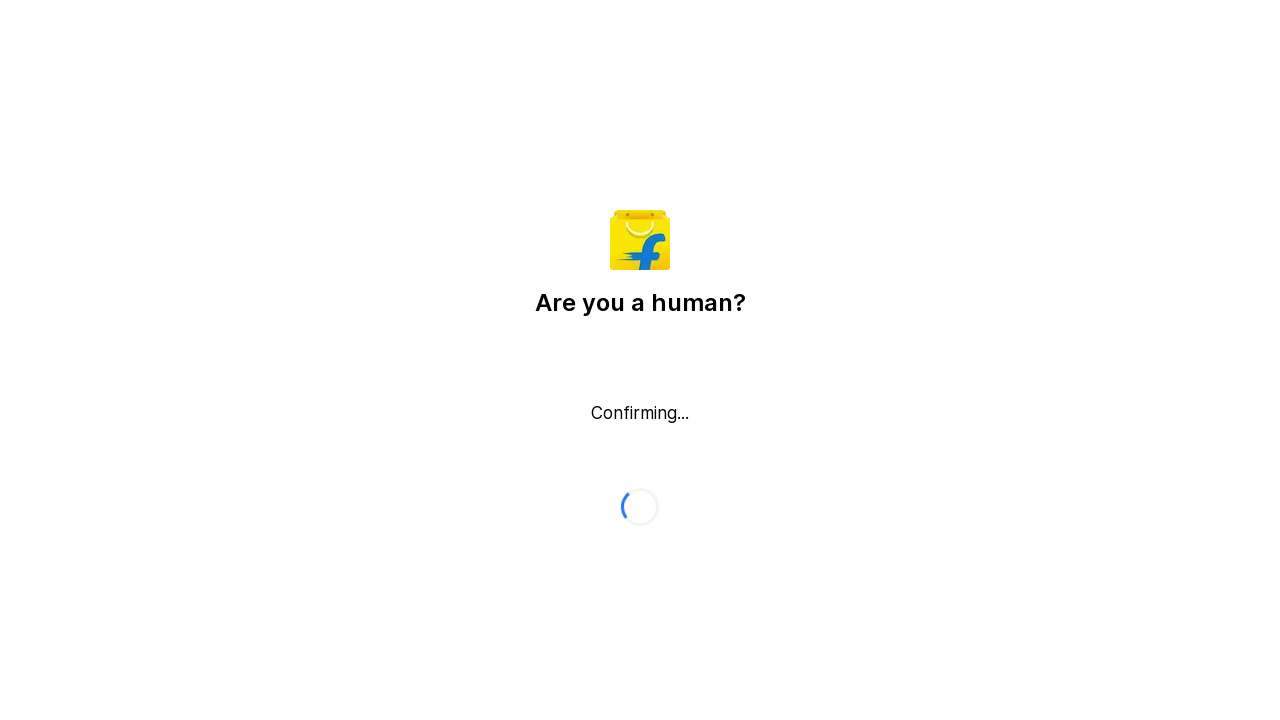

Waited for page to load (domcontentloaded state)
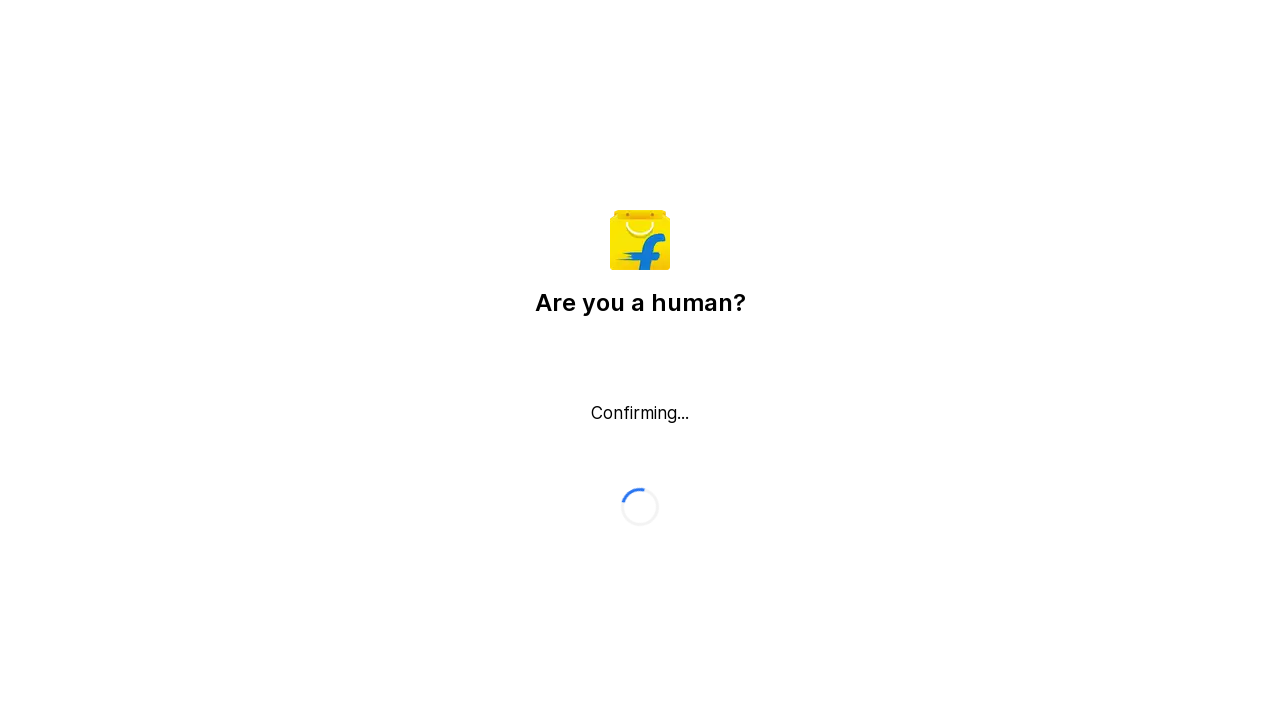

Verified page title contains 'Flipkart'
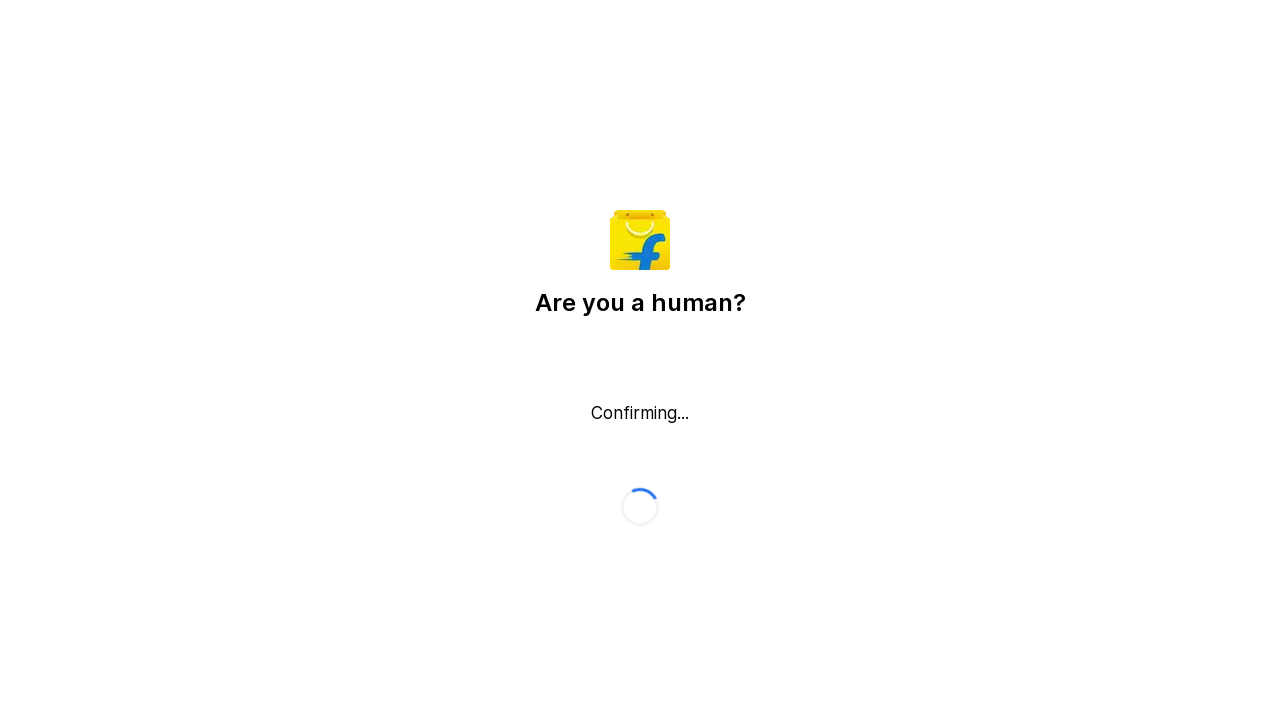

Verified current URL contains 'flipkart.com'
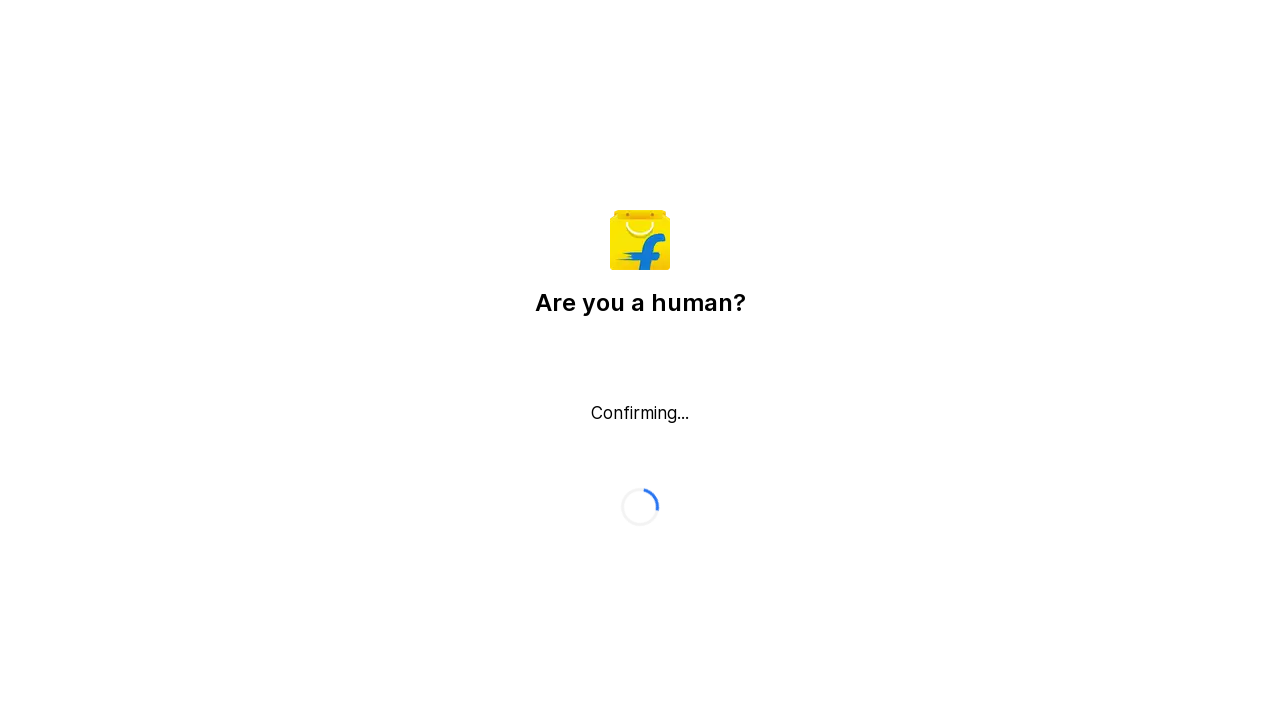

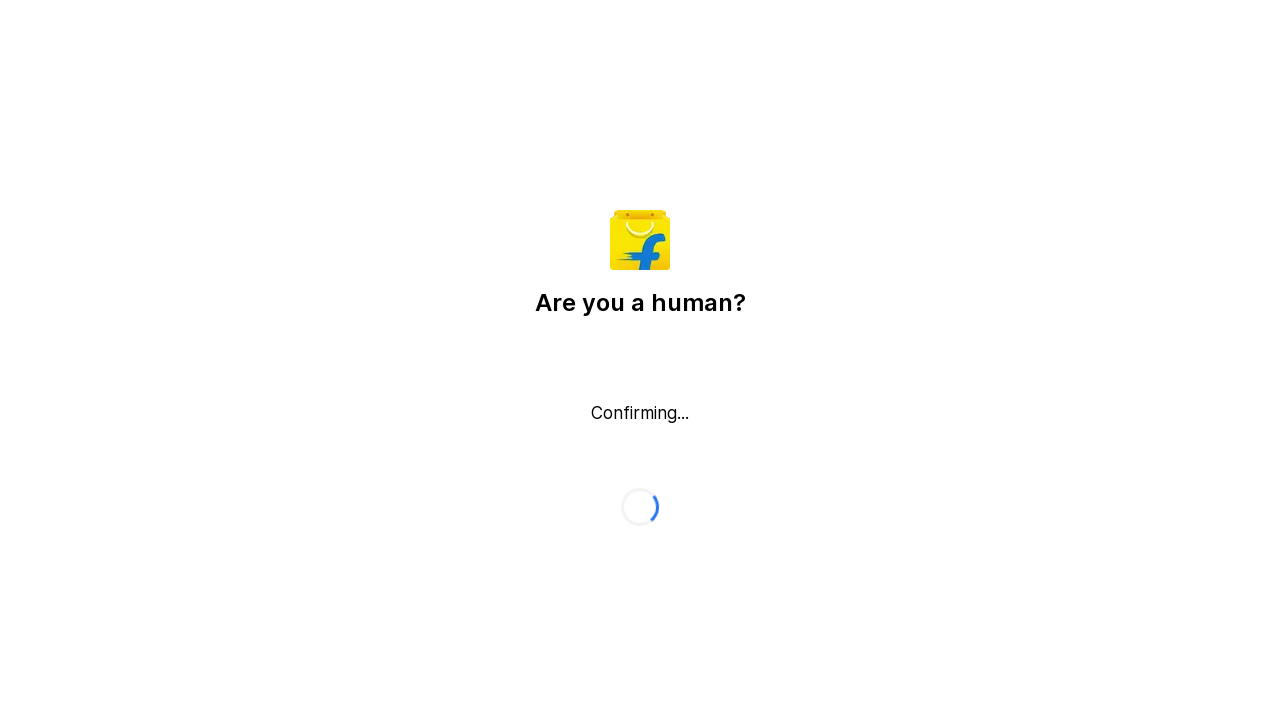